Tests browser window management by retrieving the current window dimensions and then resizing the window to 500x500 pixels on Flipkart's website.

Starting URL: https://www.flipkart.in/

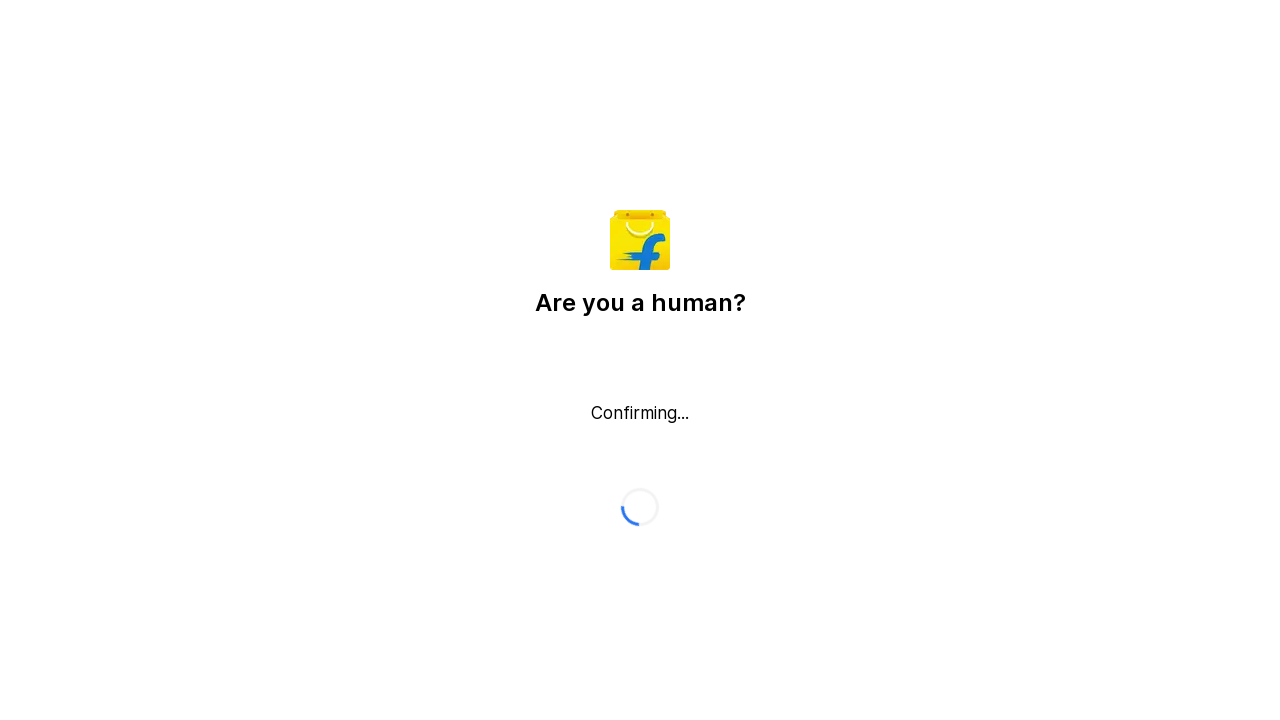

Retrieved current viewport size
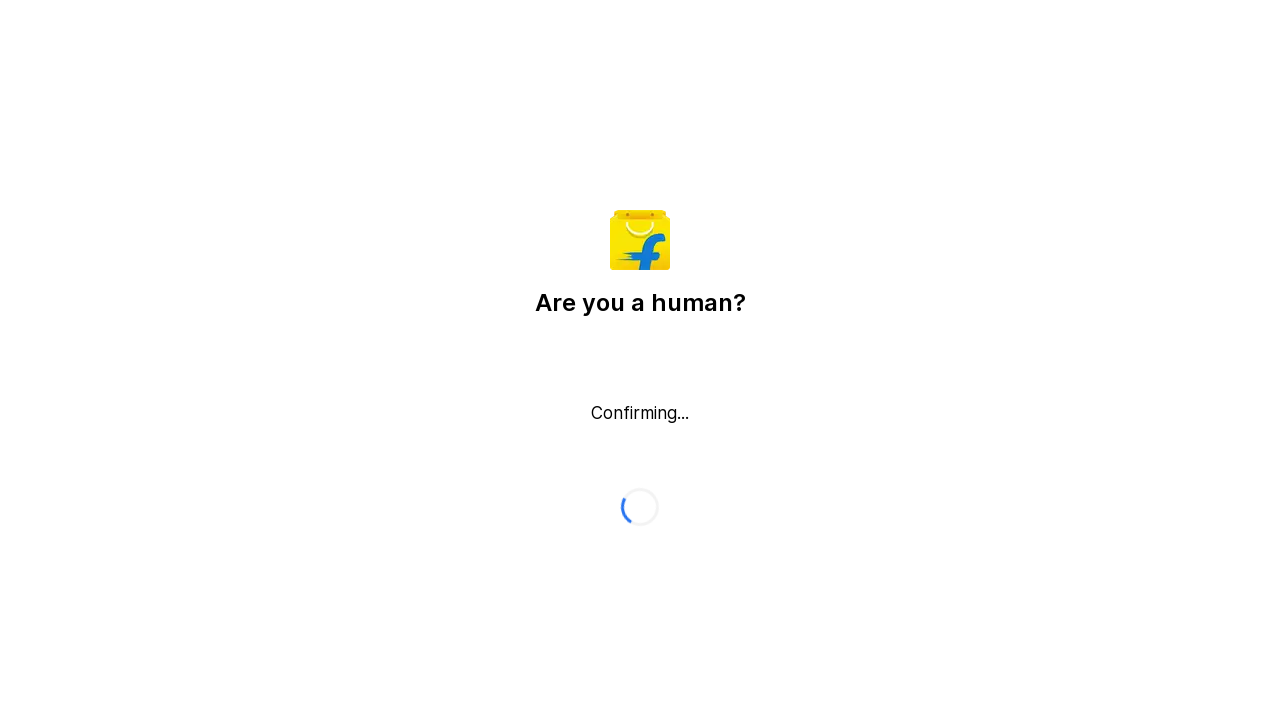

Resized viewport to 500x500 pixels
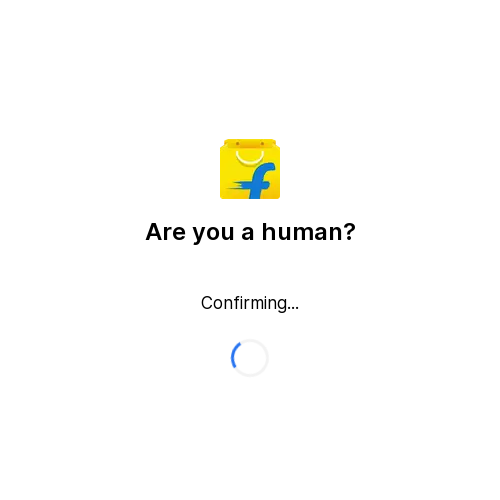

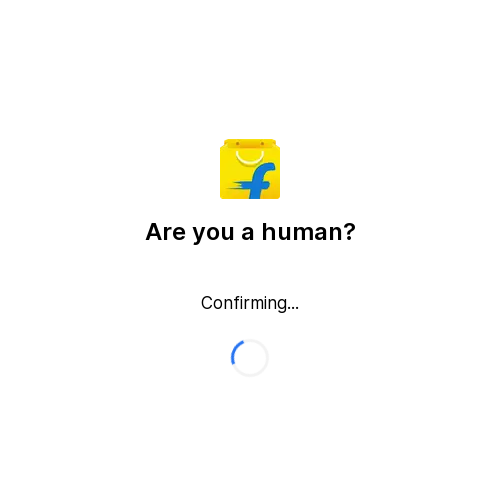